Tests various page scrolling methods including scrolling to a specific element, scrolling to the end of the page, and retrieving page text

Starting URL: https://omayo.blogspot.com/

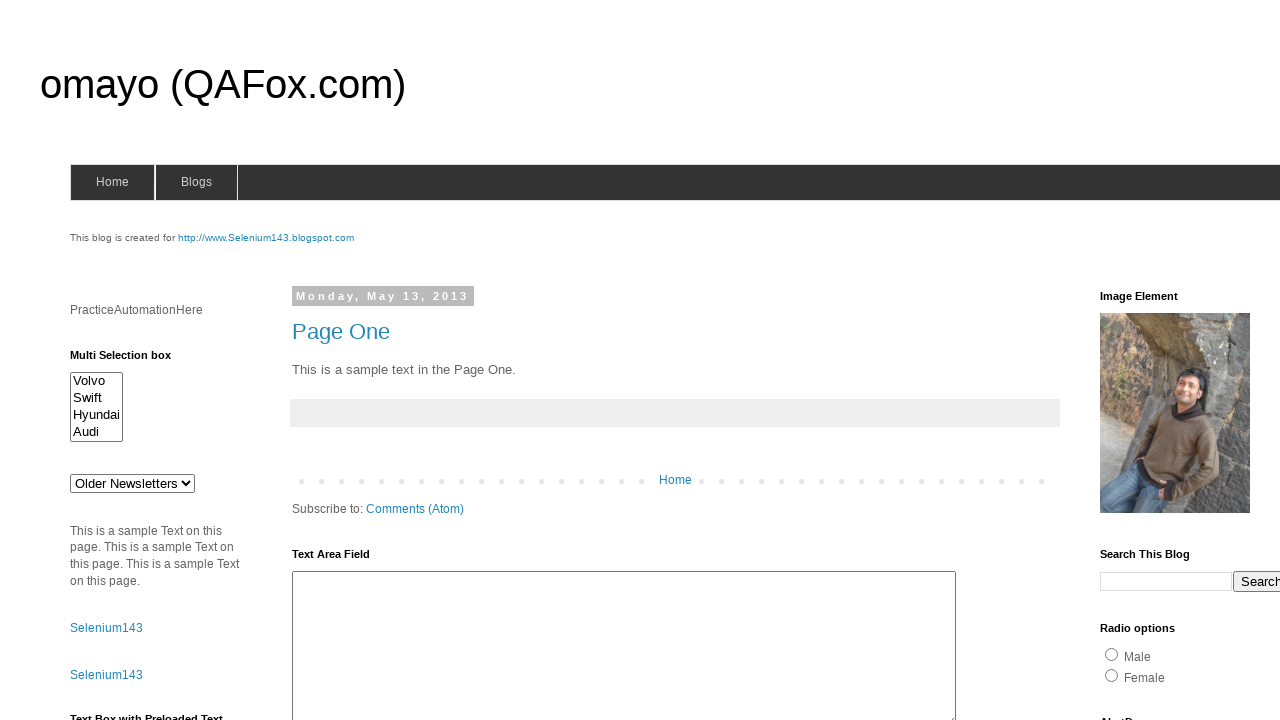

Located login button element using XPath selector
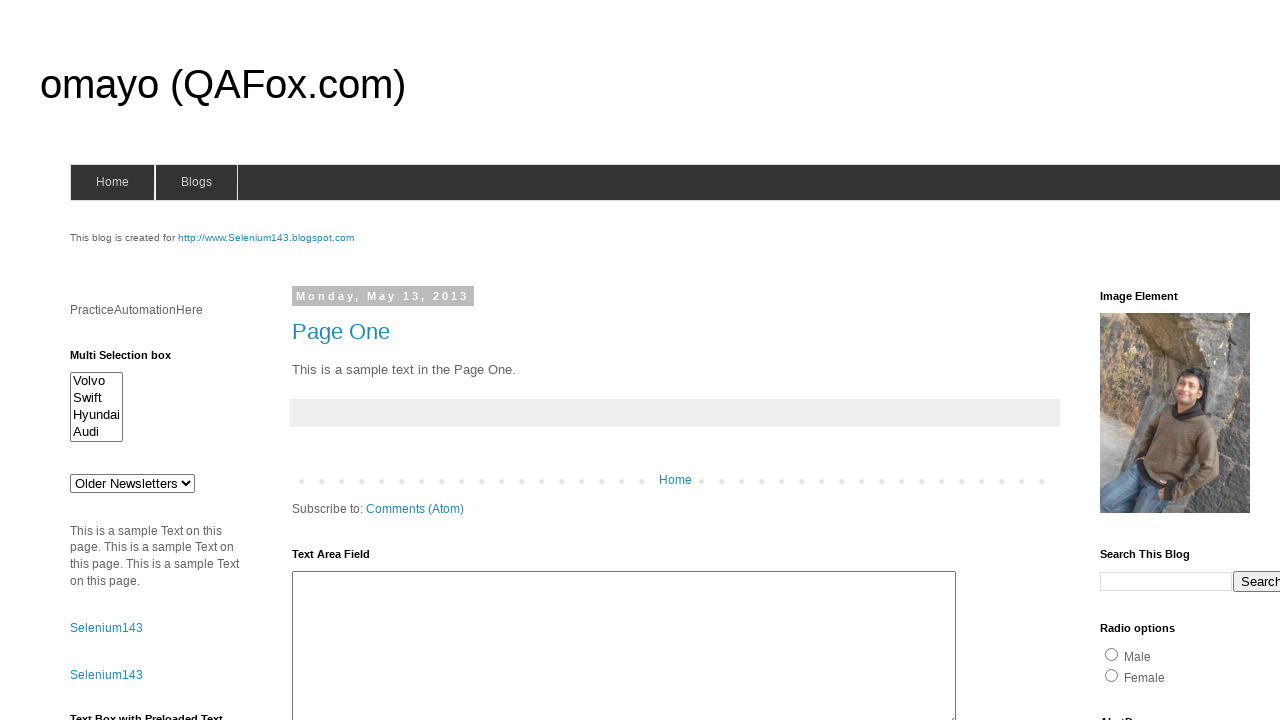

Scrolled to login button if needed
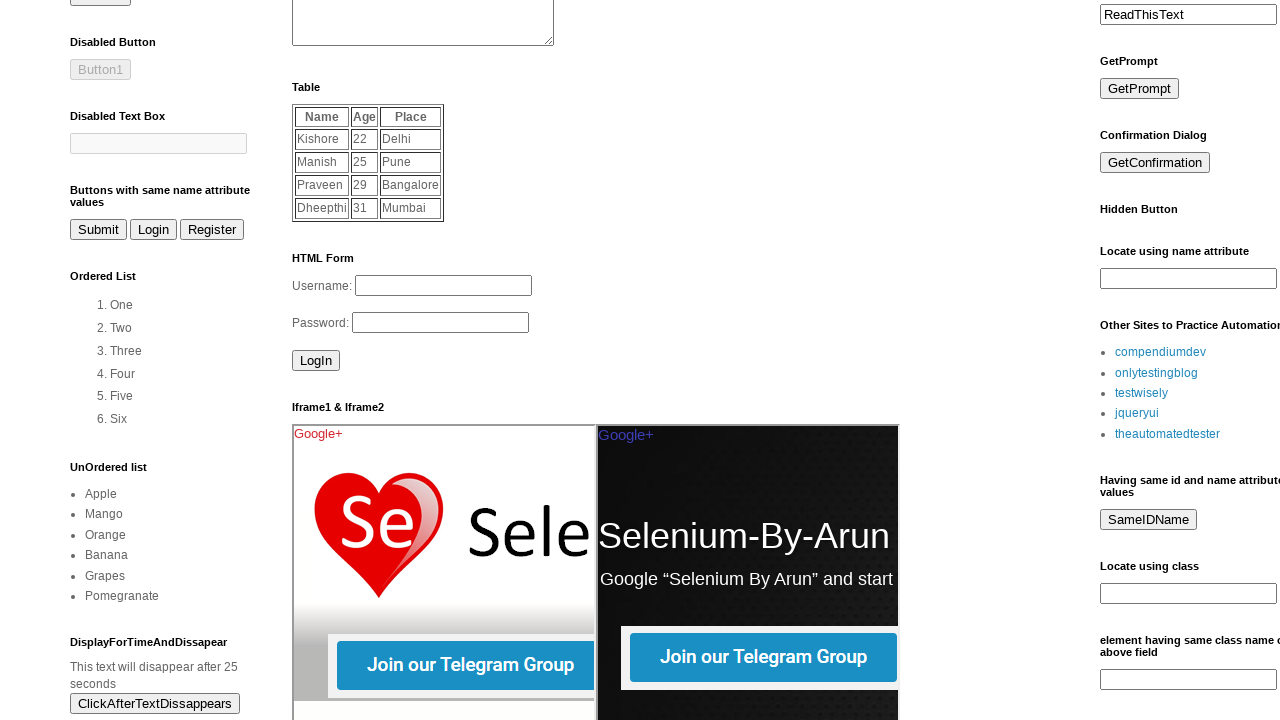

Scrolled to the end of the page
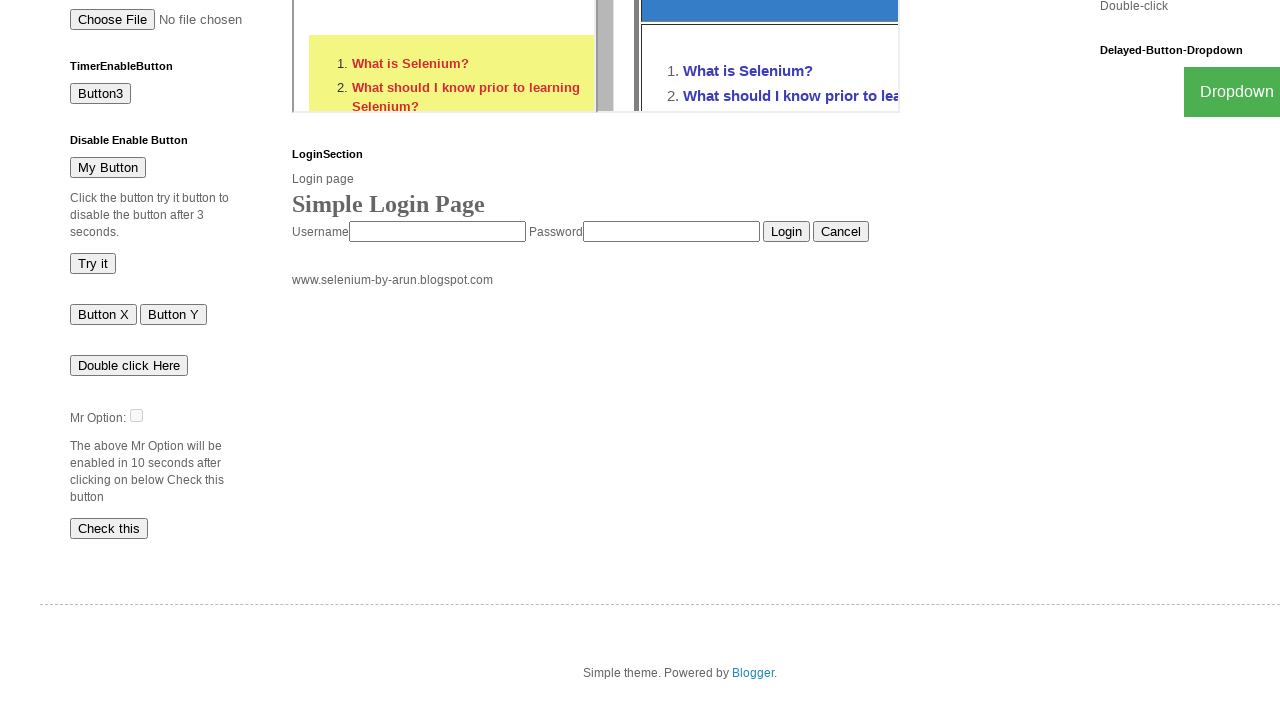

Retrieved entire text content of the page
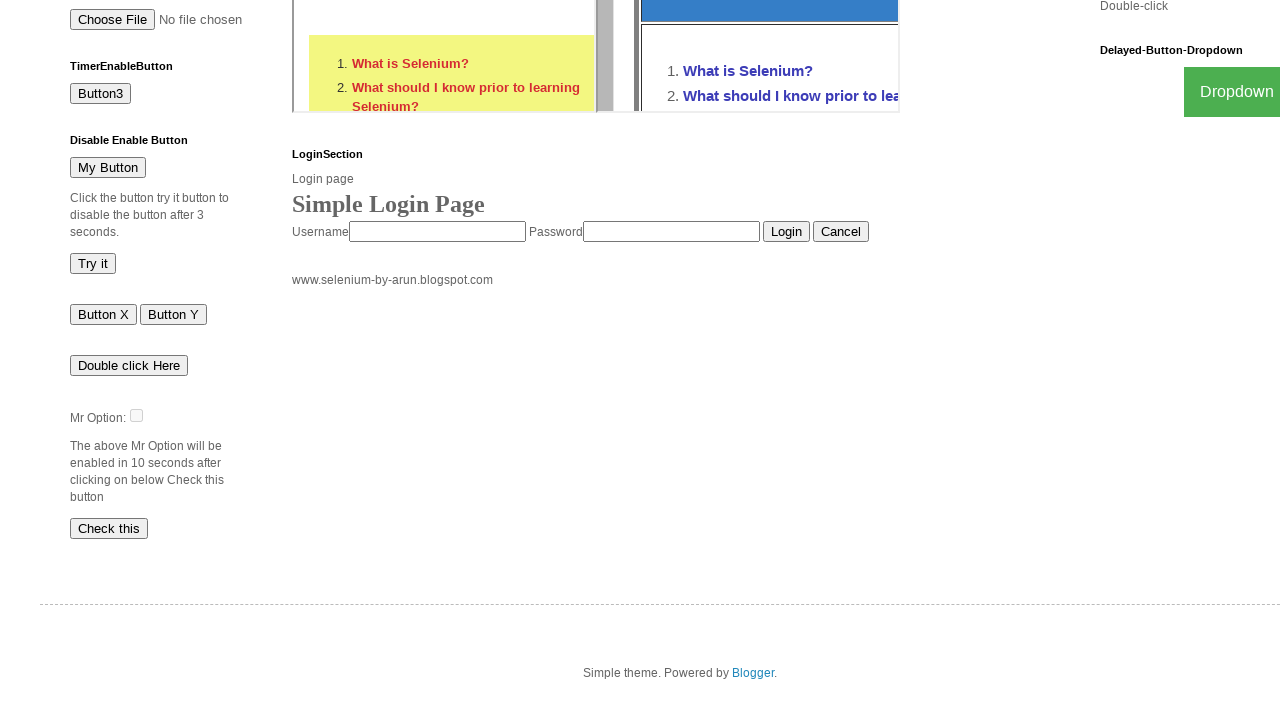

Printed page text content to console
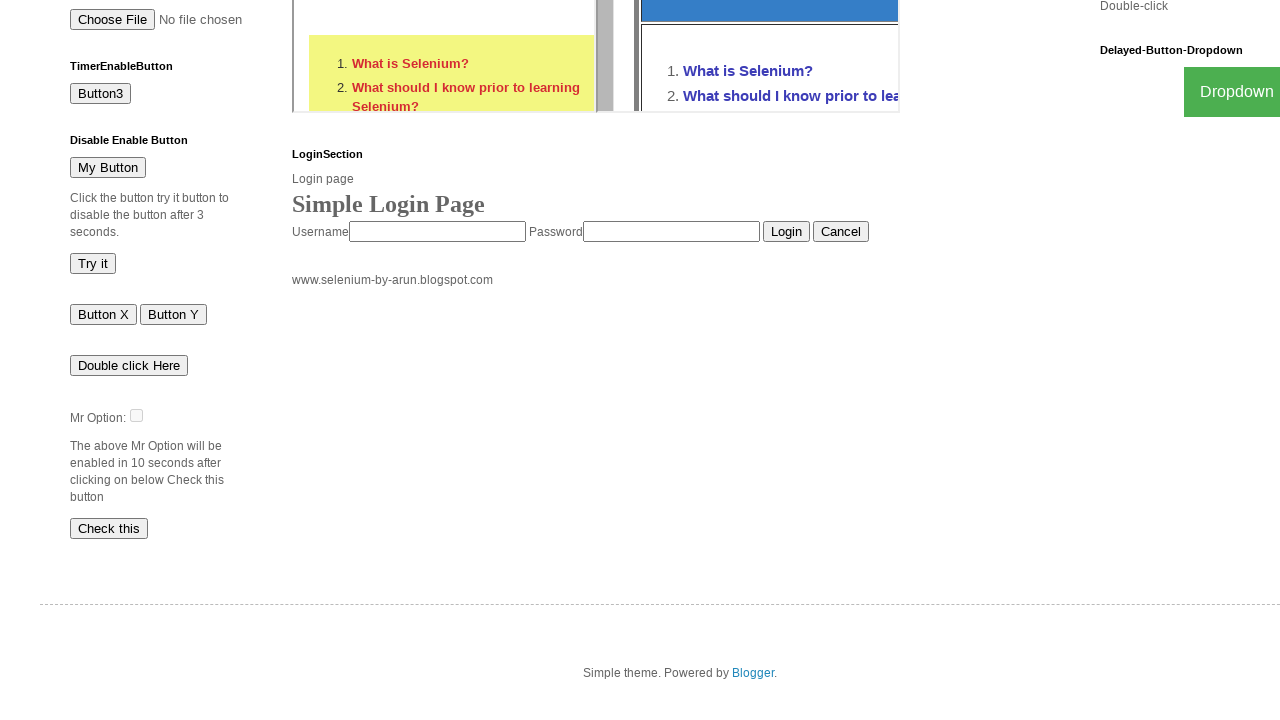

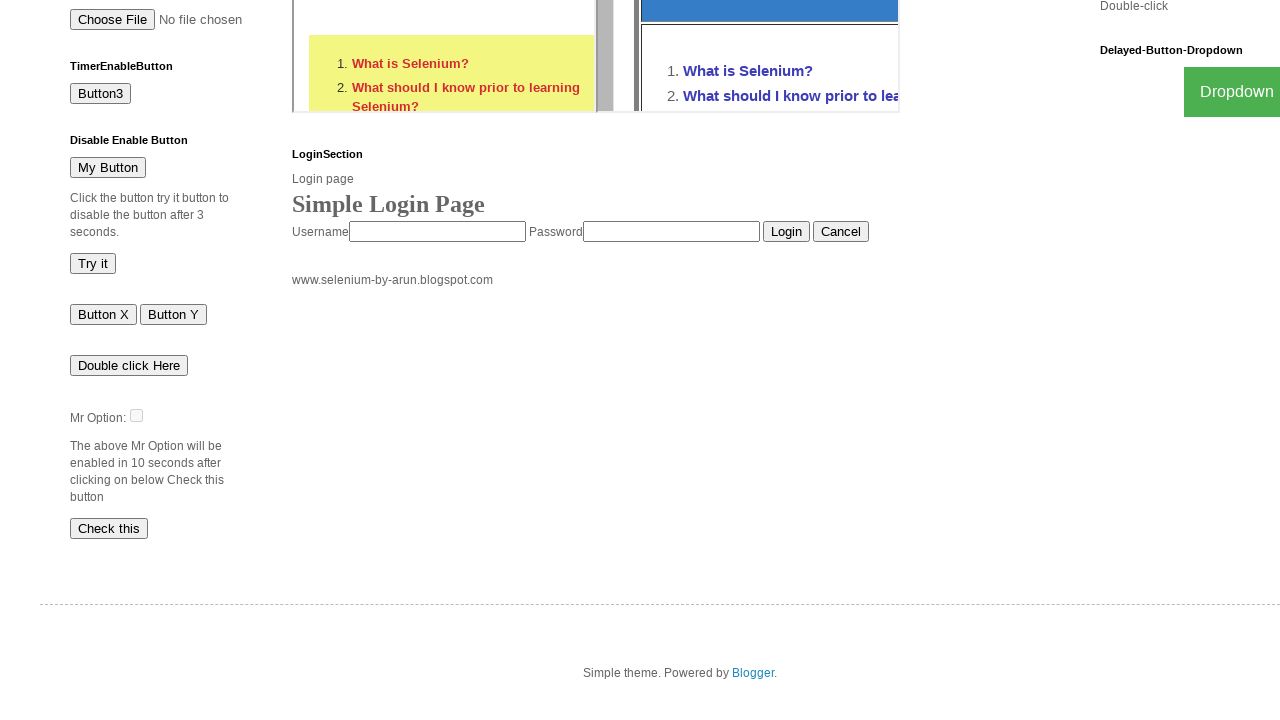